Tests autosuggestive dropdown functionality by typing "IND" and selecting "India" from suggestions, then tests checkbox selection for senior citizen discount

Starting URL: https://rahulshettyacademy.com/dropdownsPractise/

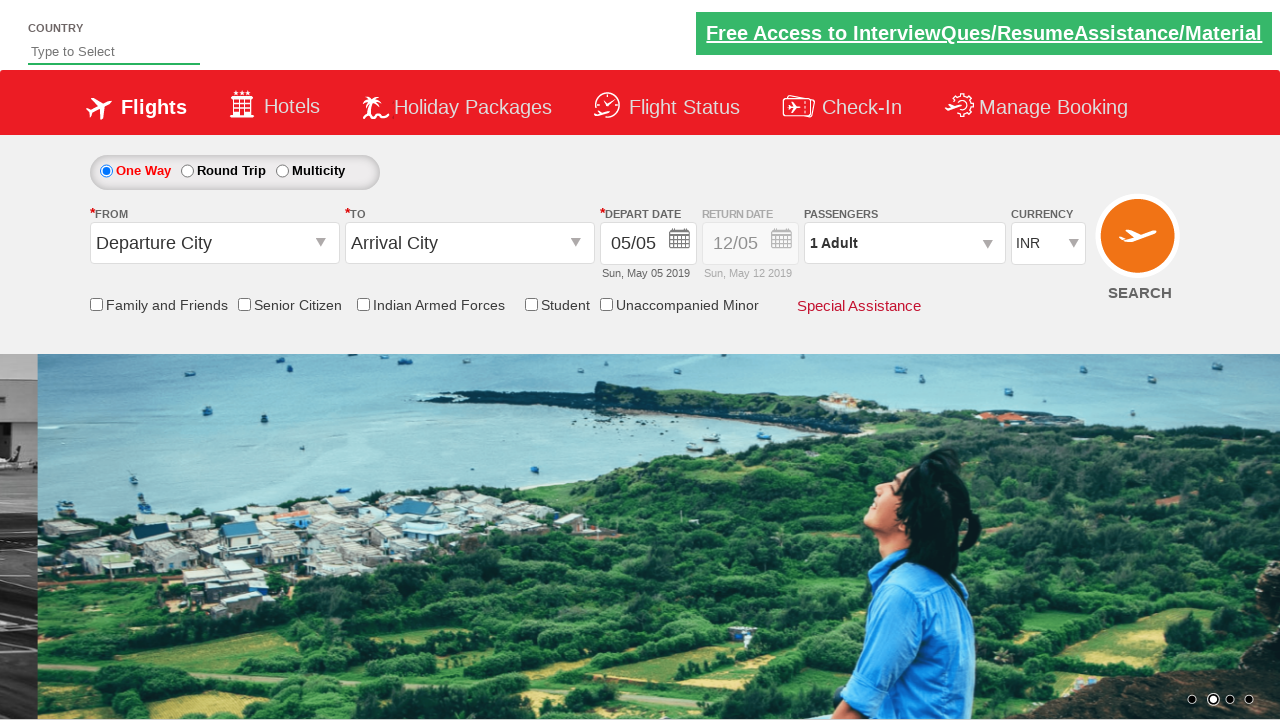

Typed 'IND' in autosuggest field on #autosuggest
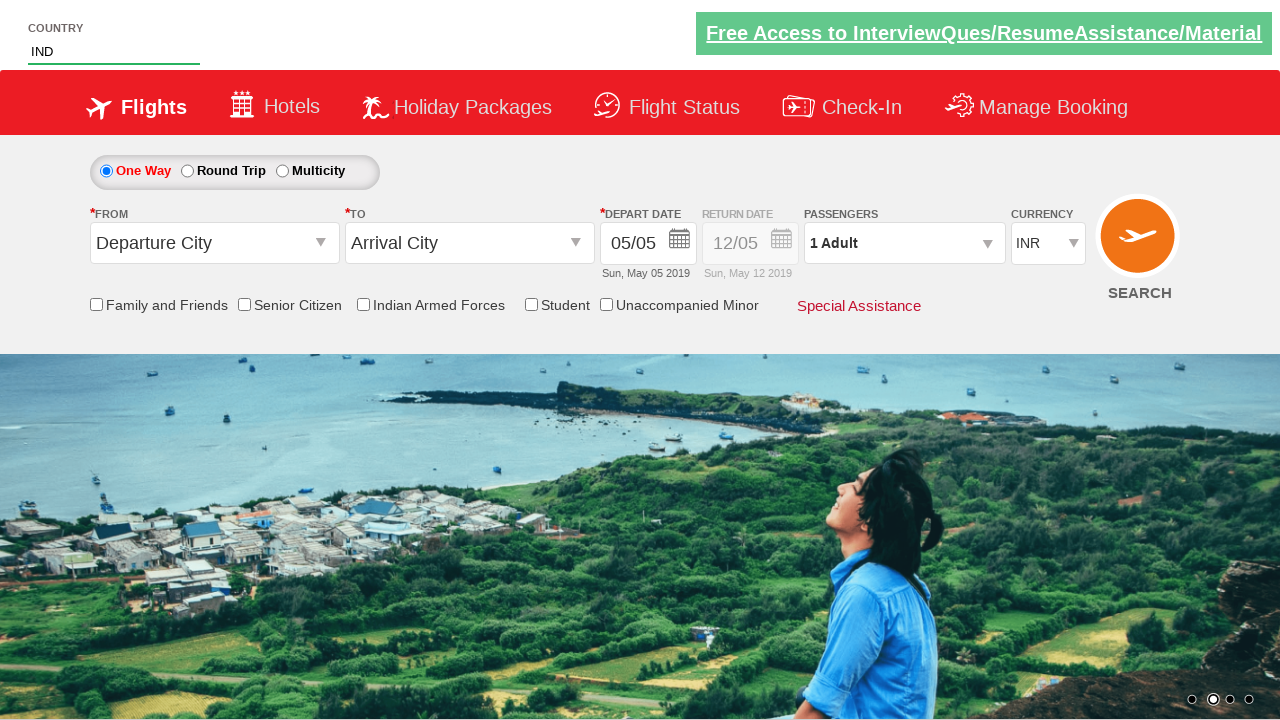

Dropdown suggestions appeared
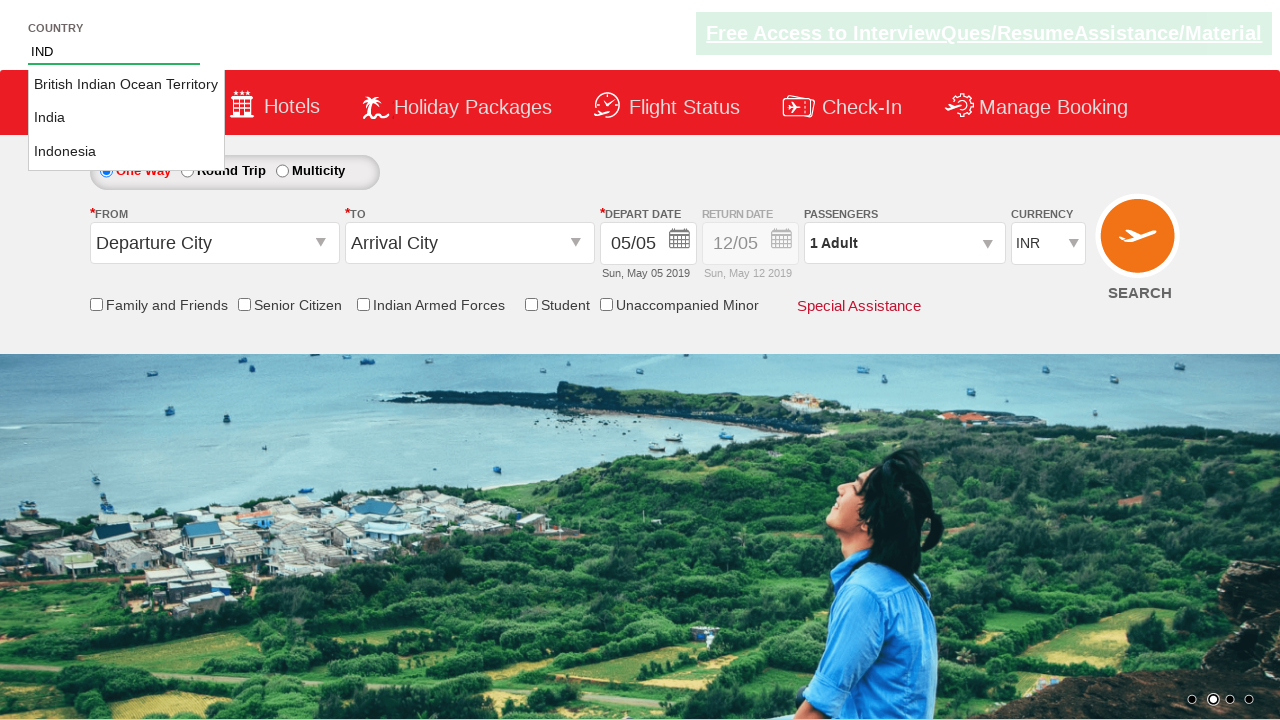

Selected 'India' from dropdown suggestions at (126, 118) on li.ui-menu-item a >> nth=1
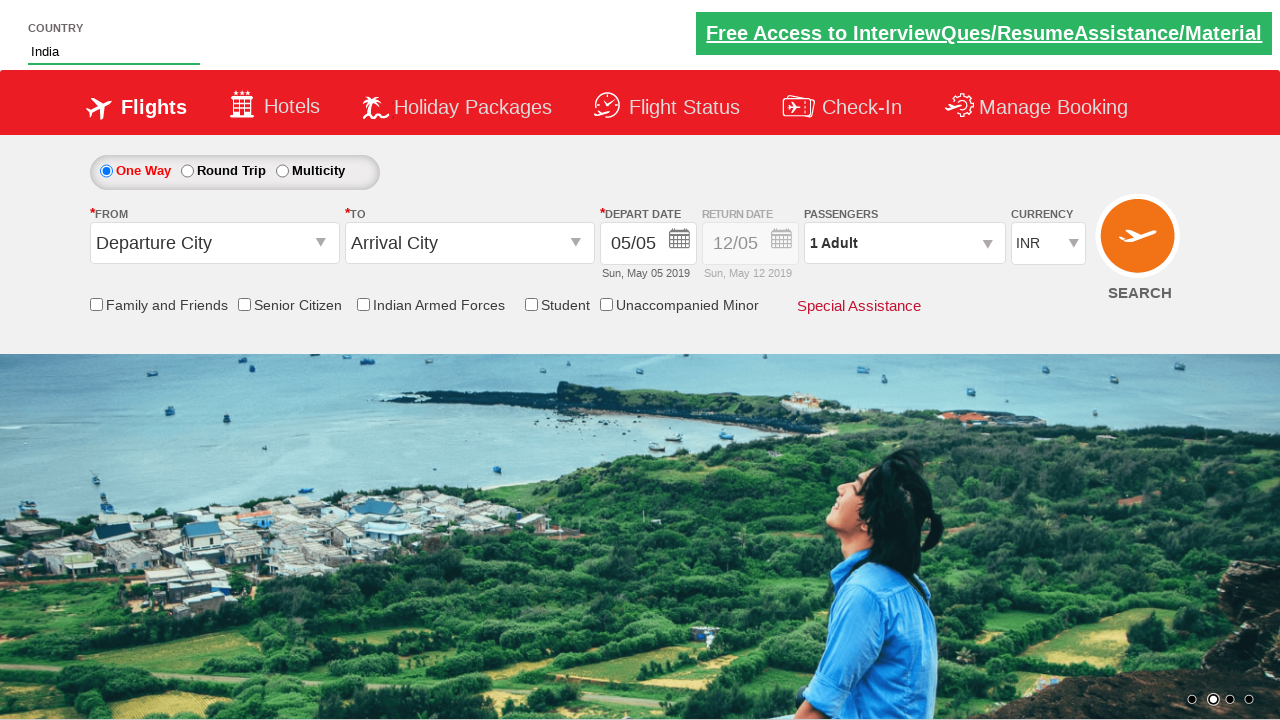

Clicked Senior Citizen Discount checkbox at (244, 304) on #ctl00_mainContent_chk_SeniorCitizenDiscount
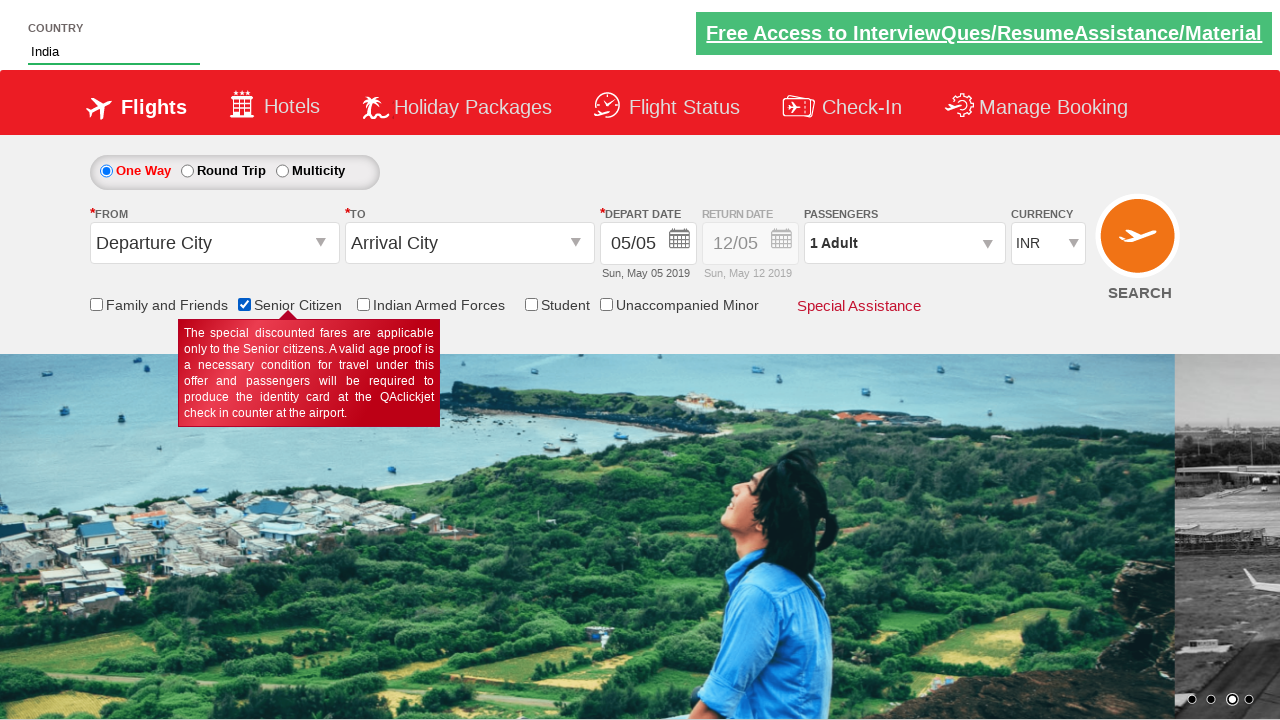

Verified Senior Citizen Discount checkbox is selected
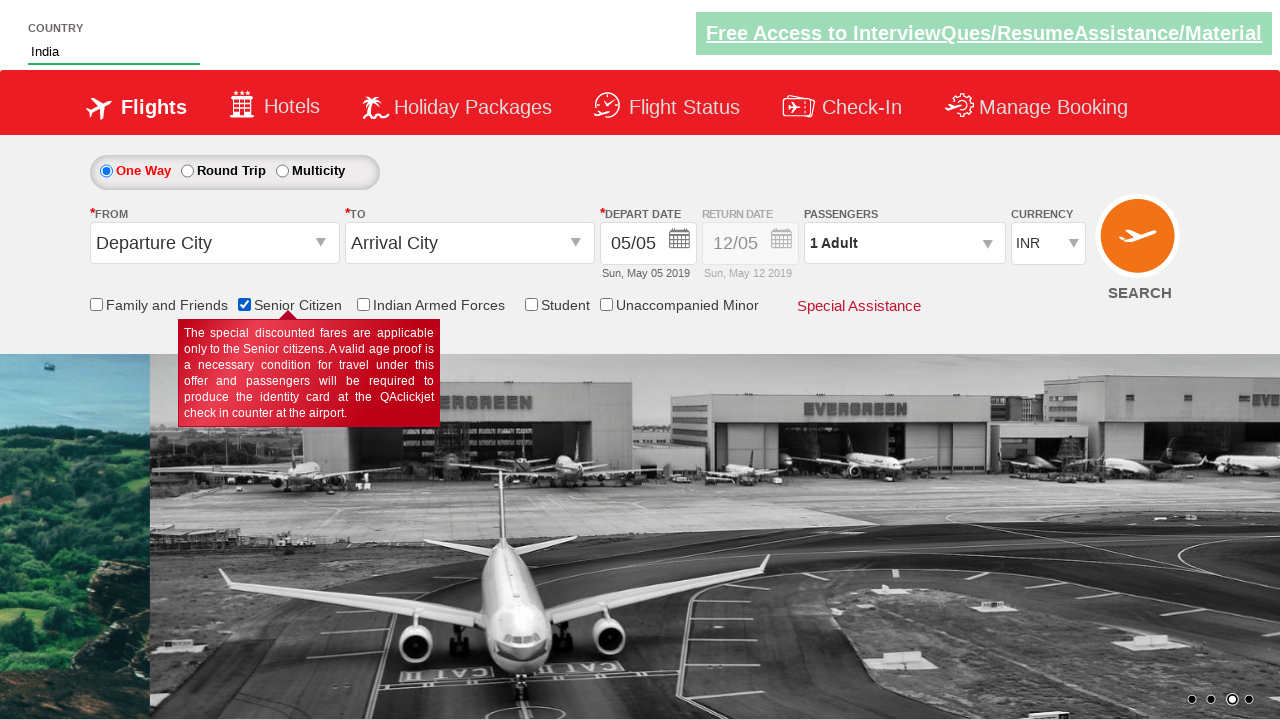

Counted 6 total checkboxes on page
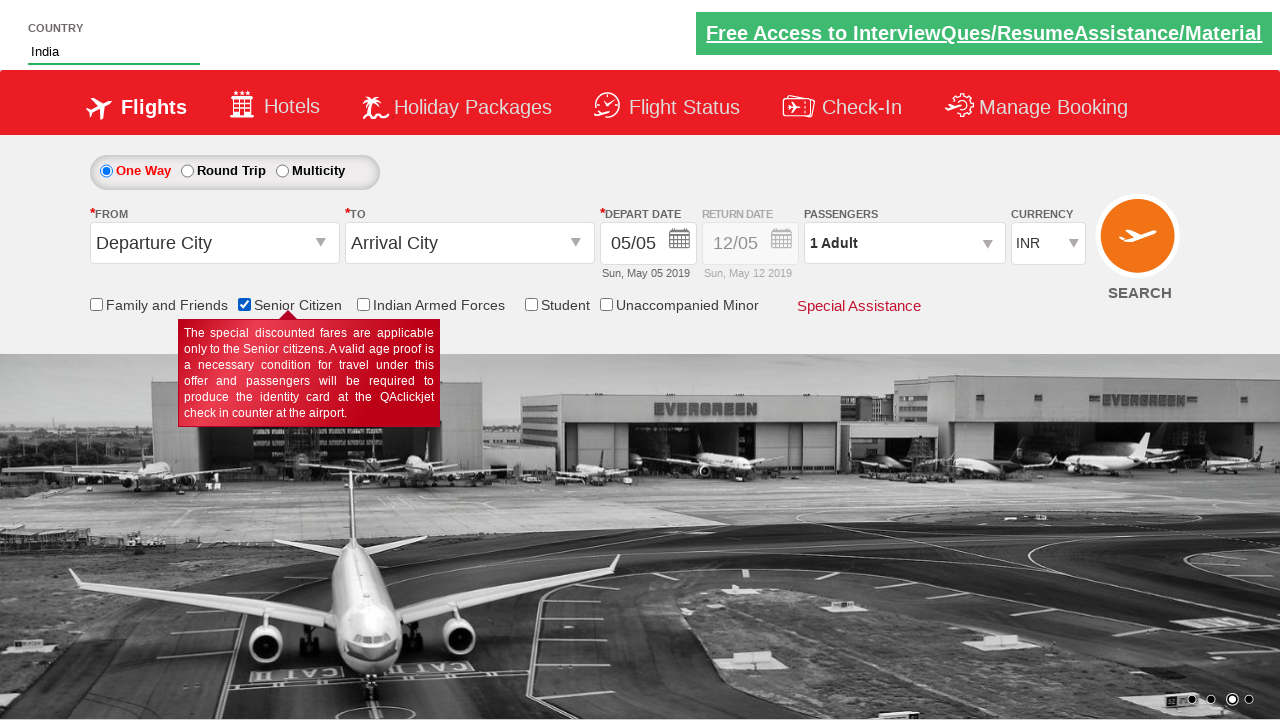

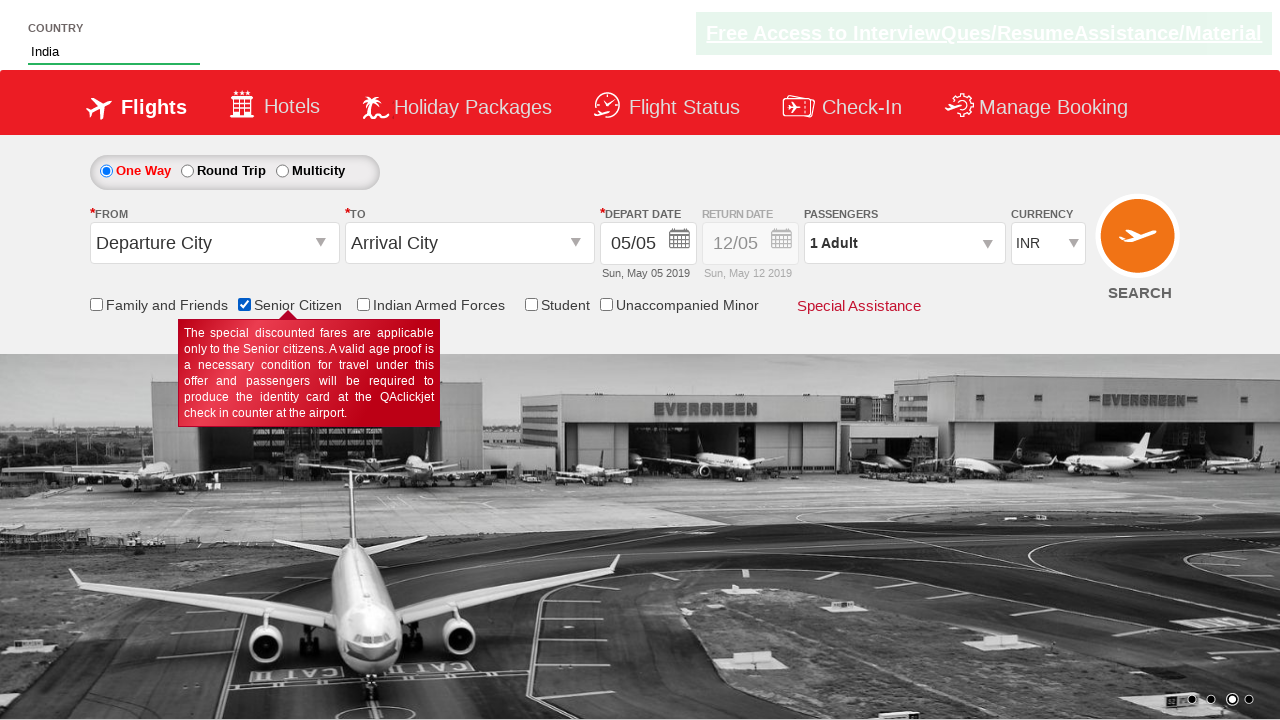